Tests nested frames handling by entering a name in main window, clicking a checkbox in a nested iframe, and entering an address in the parent frame

Starting URL: https://prafpawar11.github.io/frame.html

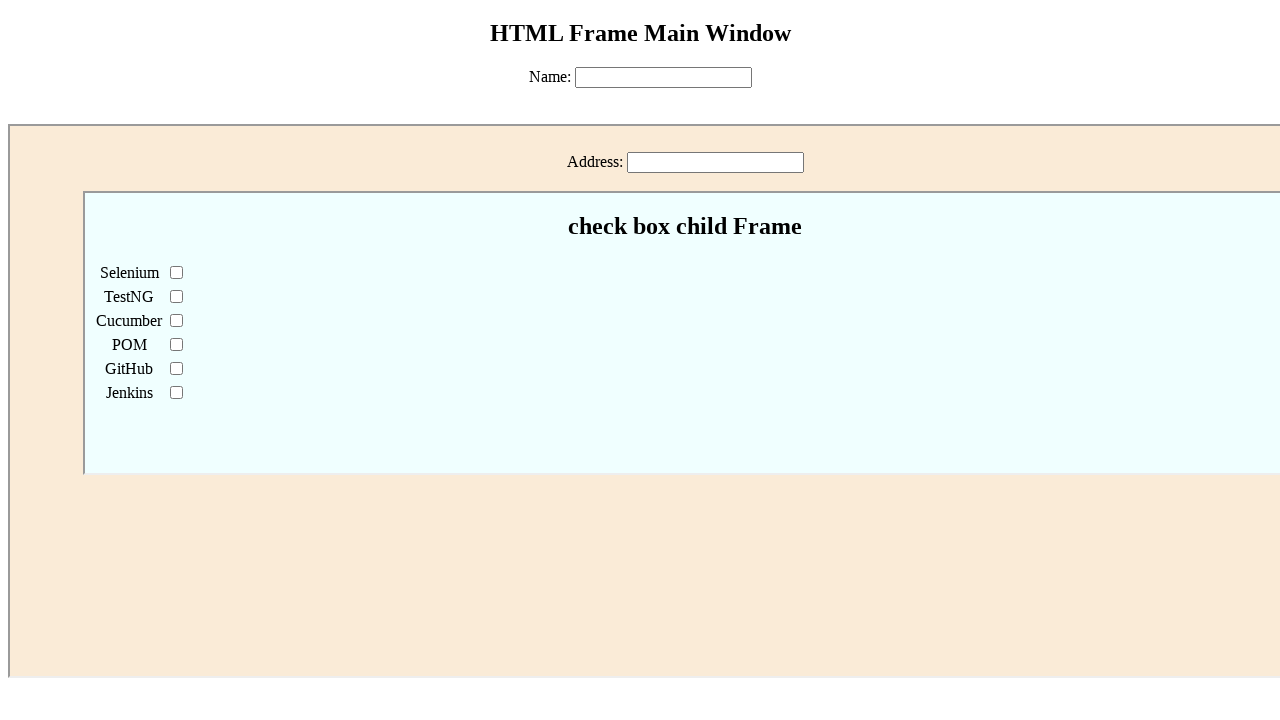

Entered 'Priya' in the name field on main window on #name
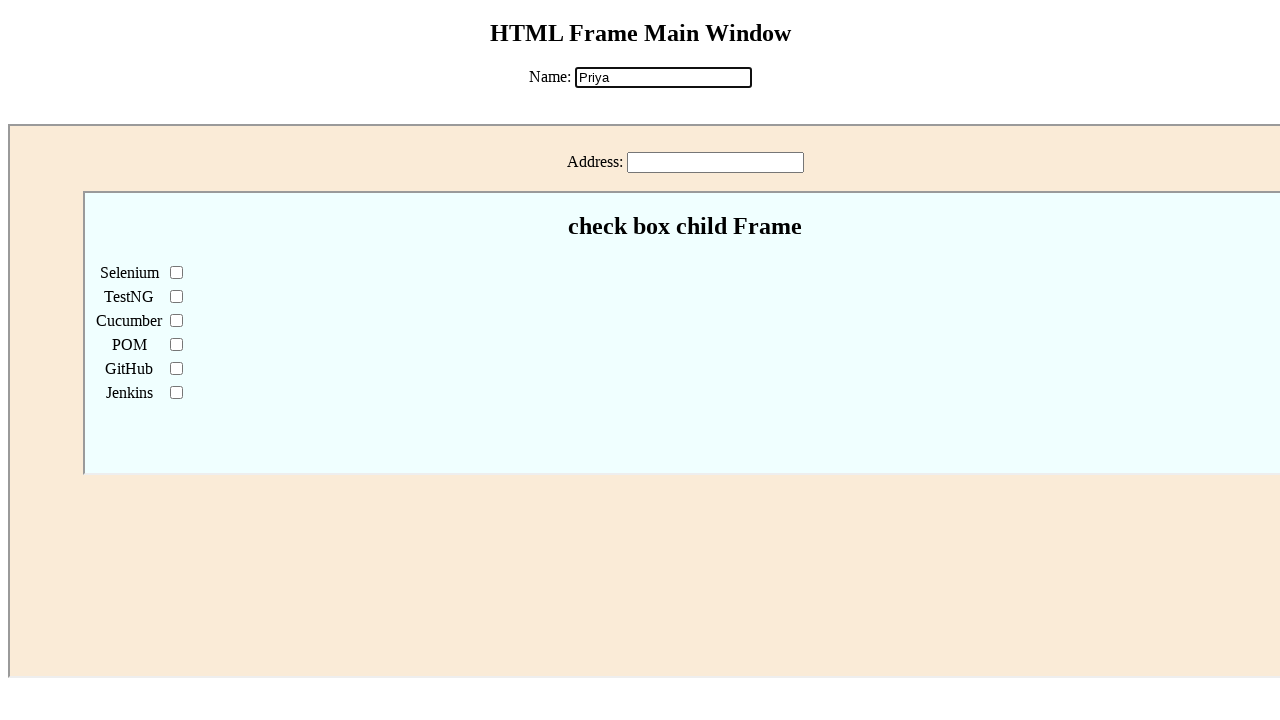

Located and switched to the address frame (first iframe)
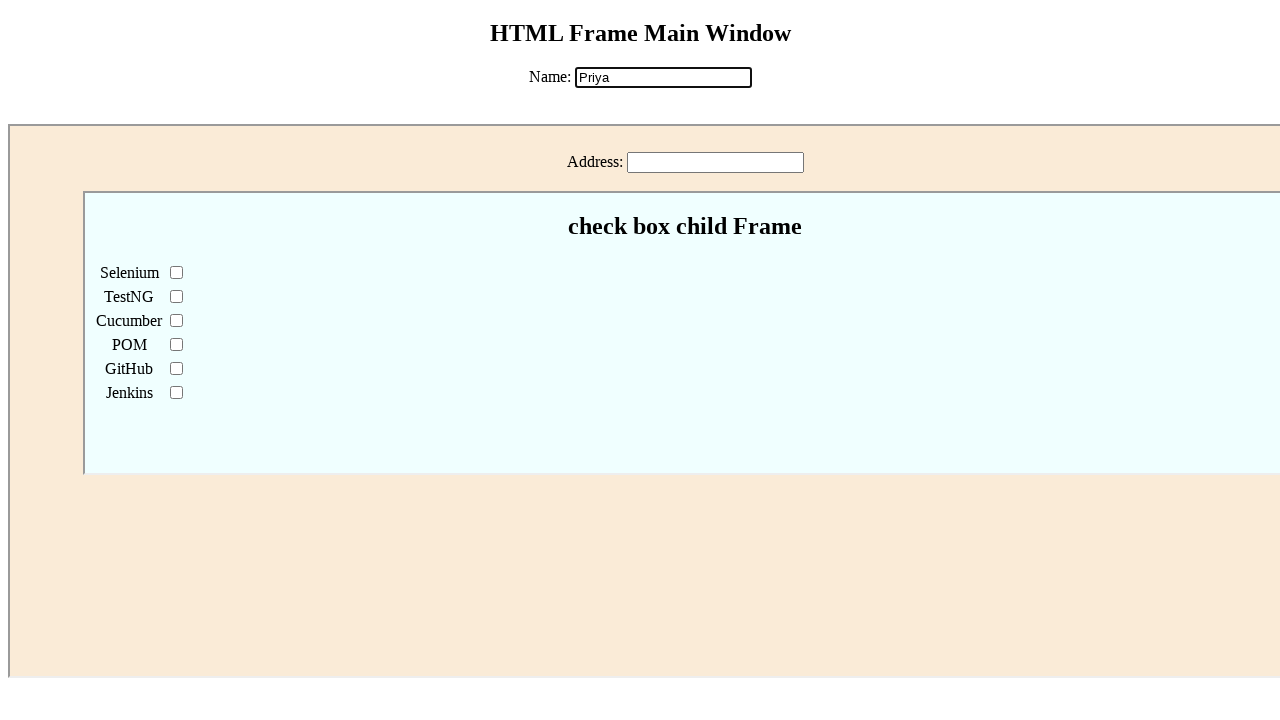

Located and switched to the nested checkbox frame within the address frame
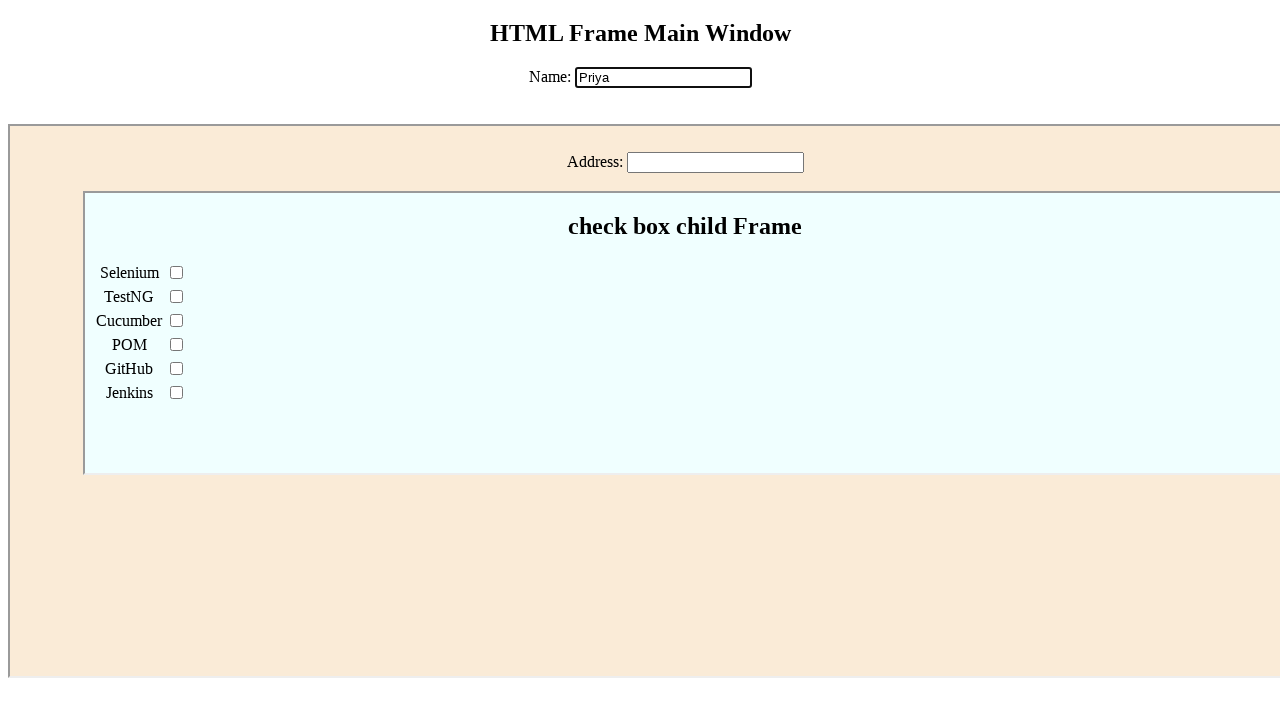

Clicked the TestNG checkbox in the nested frame at (176, 296) on iframe >> nth=0 >> internal:control=enter-frame >> iframe >> nth=0 >> internal:c
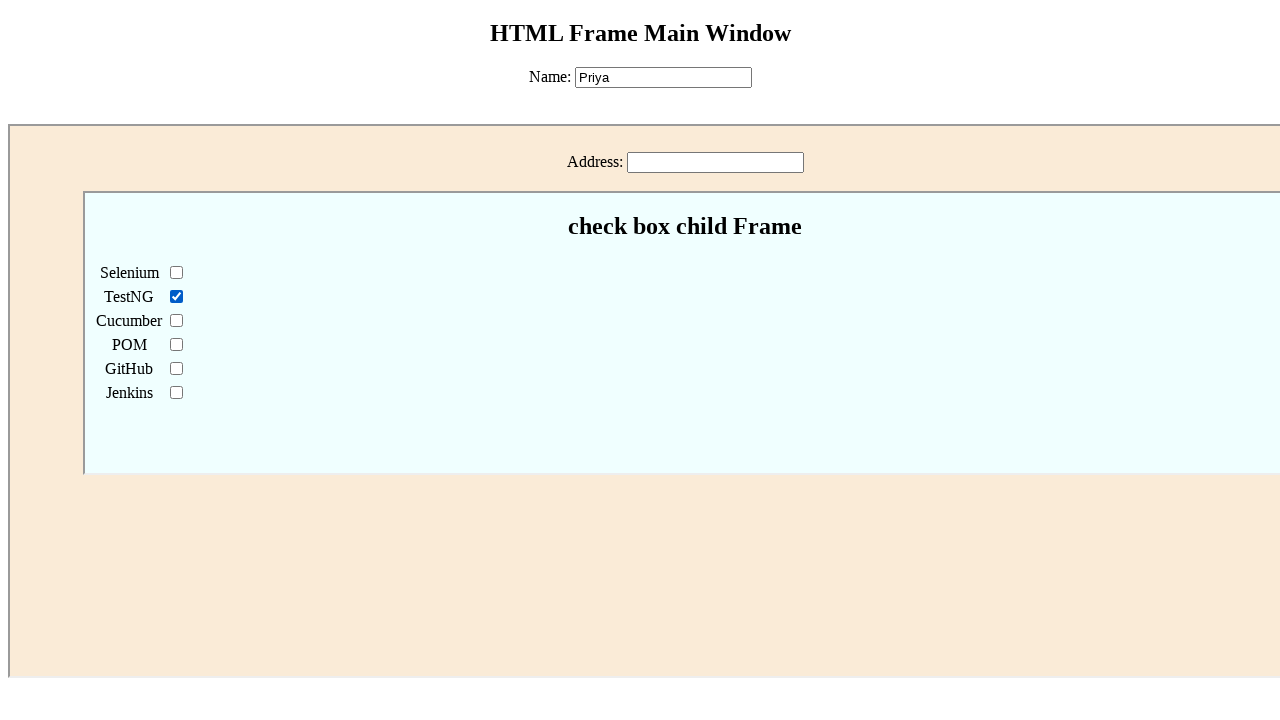

Entered 'Mumbai' in the address field on the address frame on iframe >> nth=0 >> internal:control=enter-frame >> #add
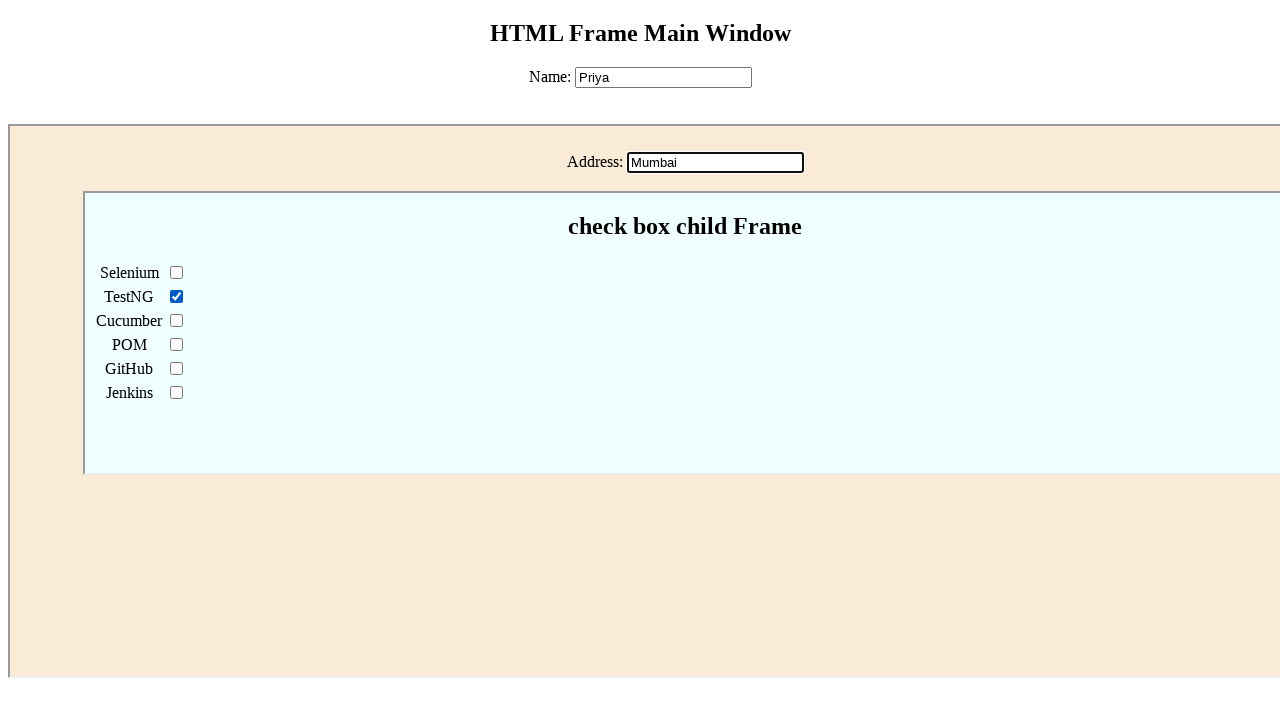

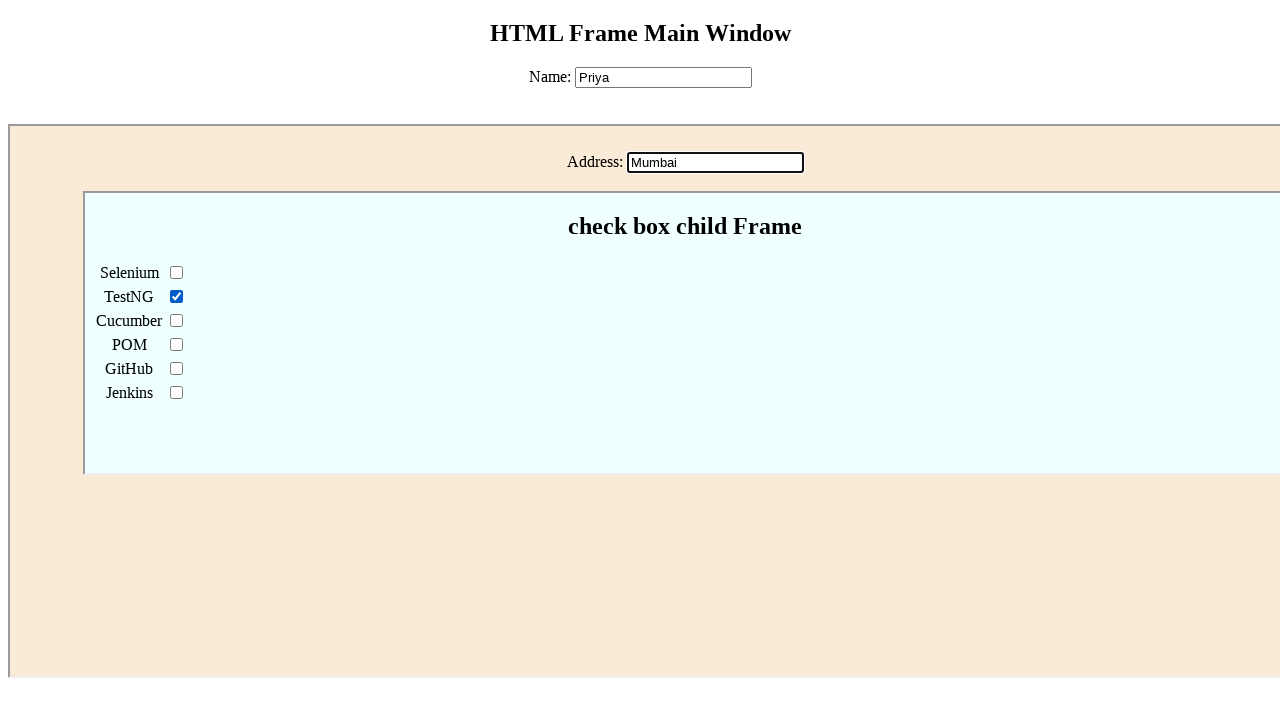